Tests drag functionality on jQuery UI demo page by dragging an element to a new position

Starting URL: https://jqueryui.com/draggable/

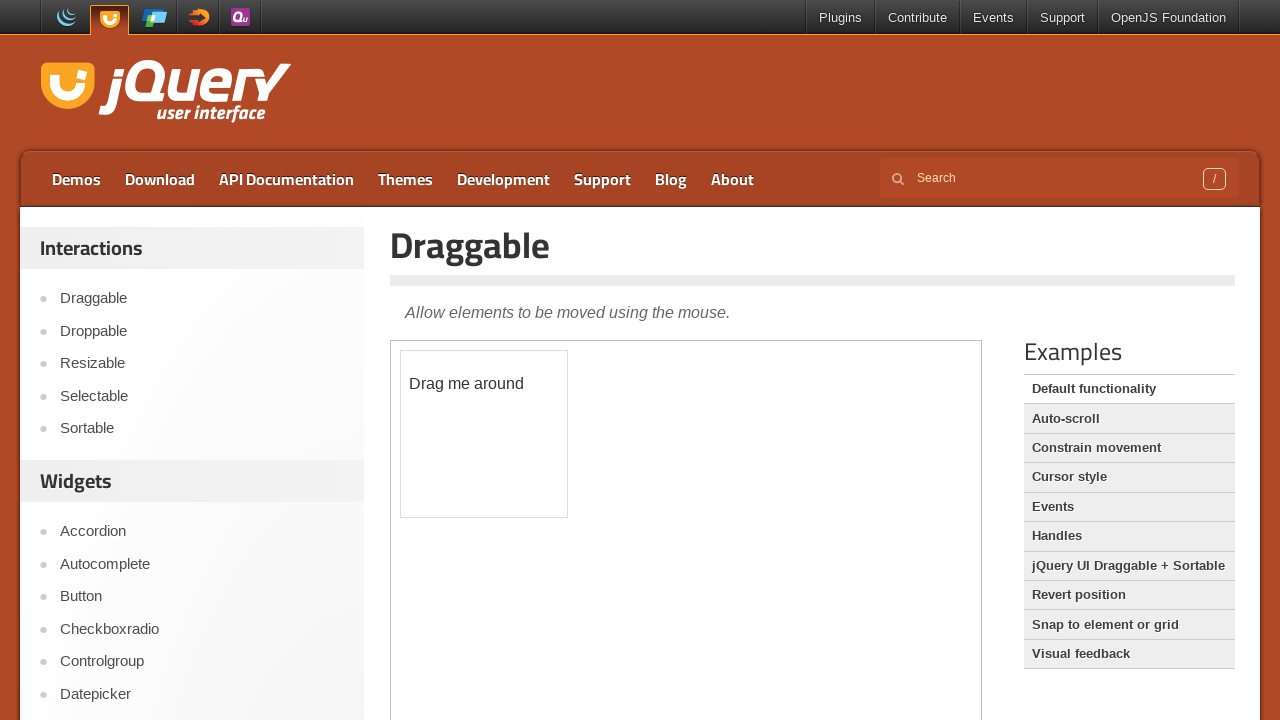

Located the iframe containing the draggable demo
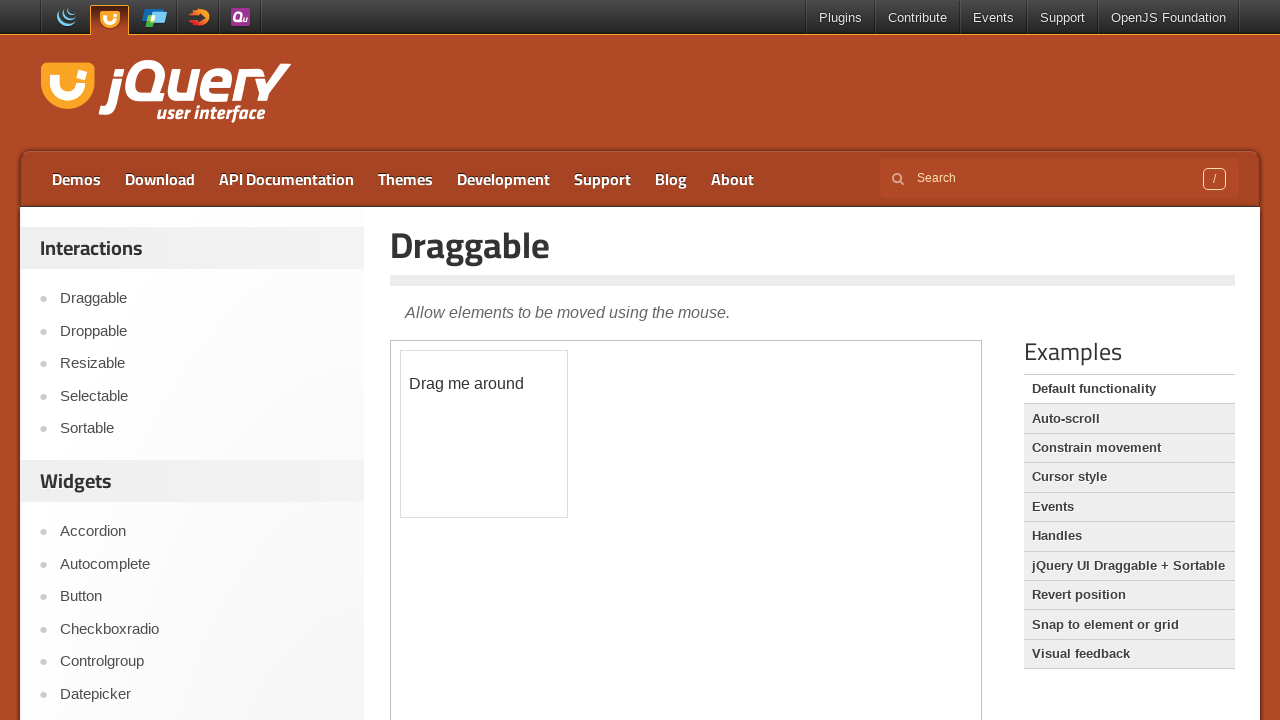

Located the draggable element with id 'draggable'
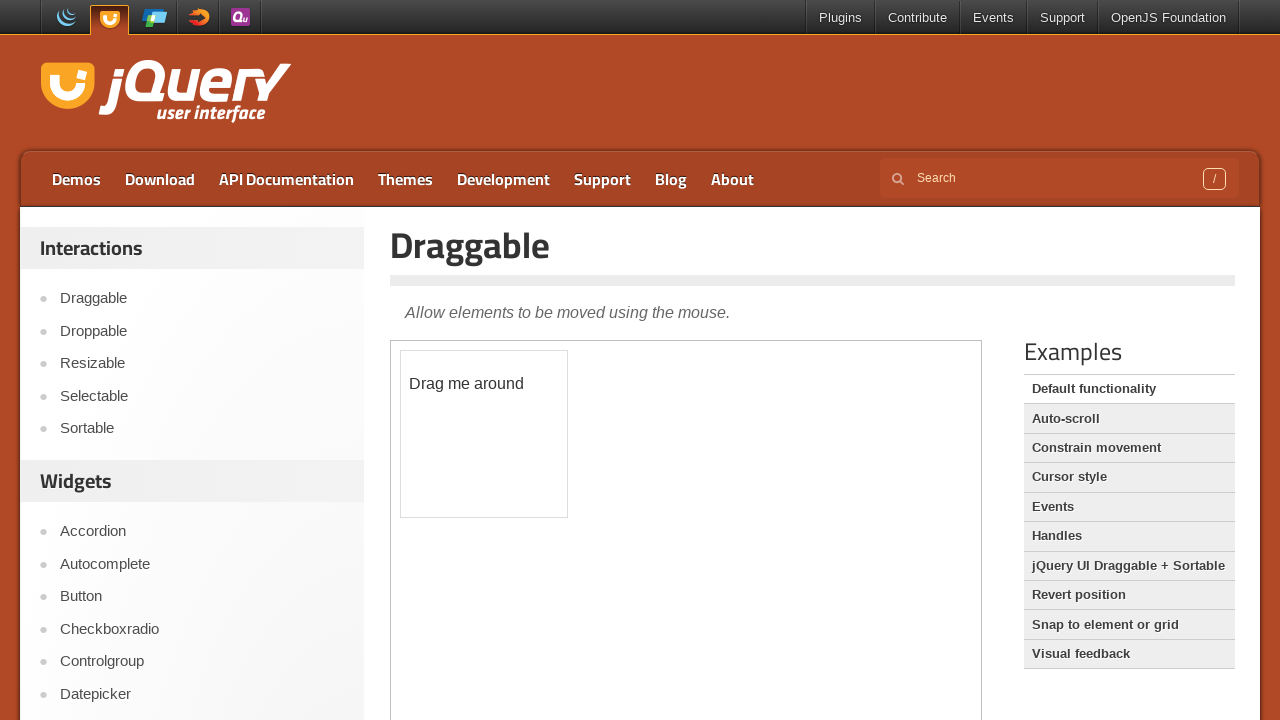

Retrieved bounding box coordinates of the draggable element
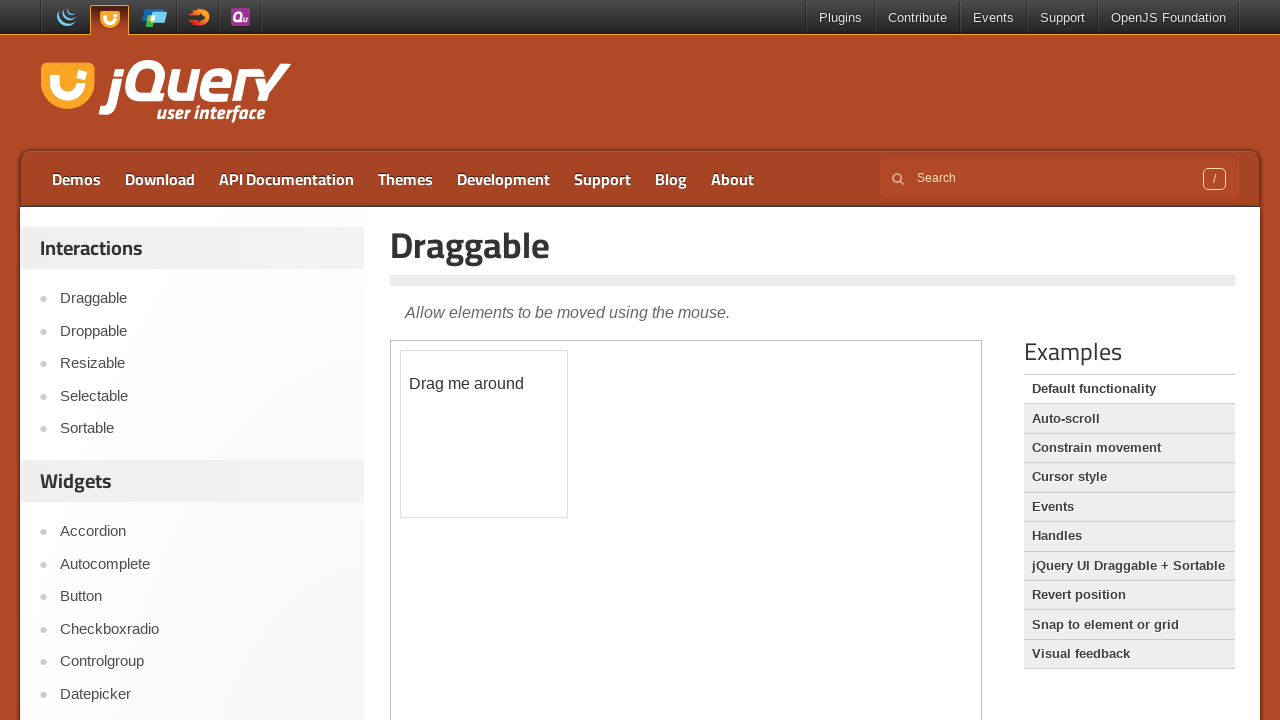

Moved mouse to center of draggable element at (484, 434)
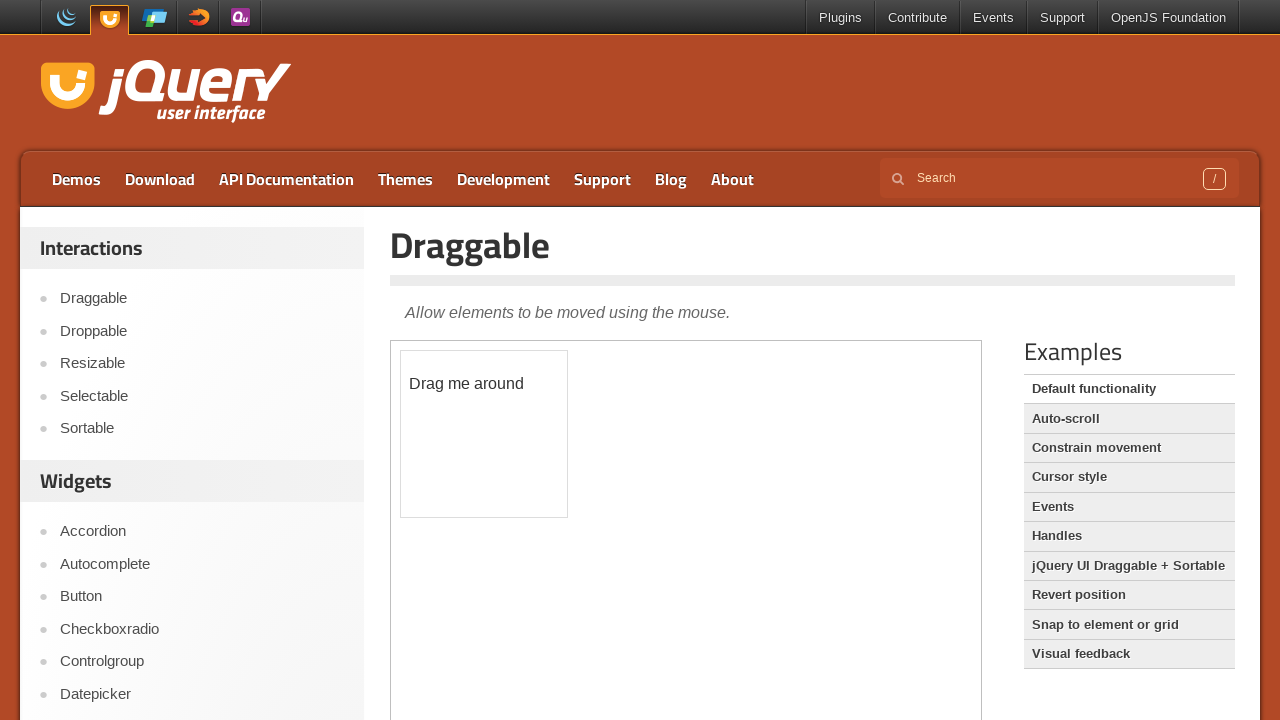

Pressed down the mouse button at (484, 434)
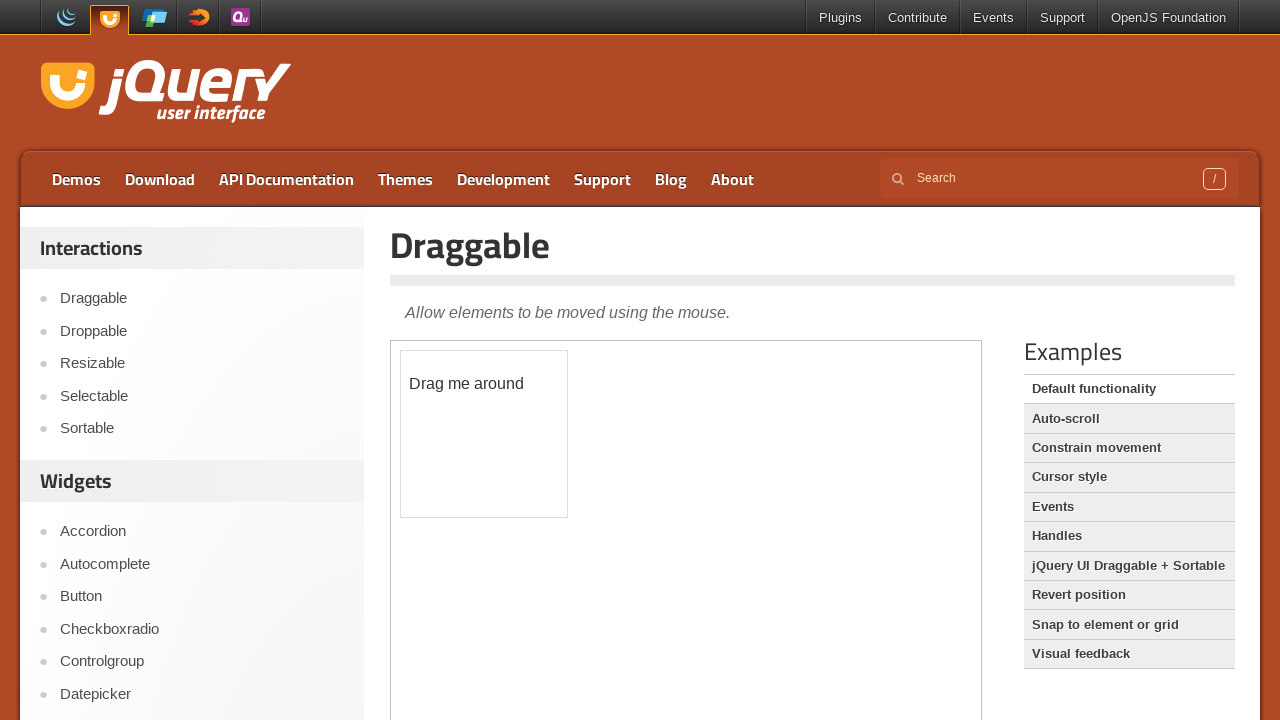

Dragged element 130 pixels right and 56 pixels down at (614, 490)
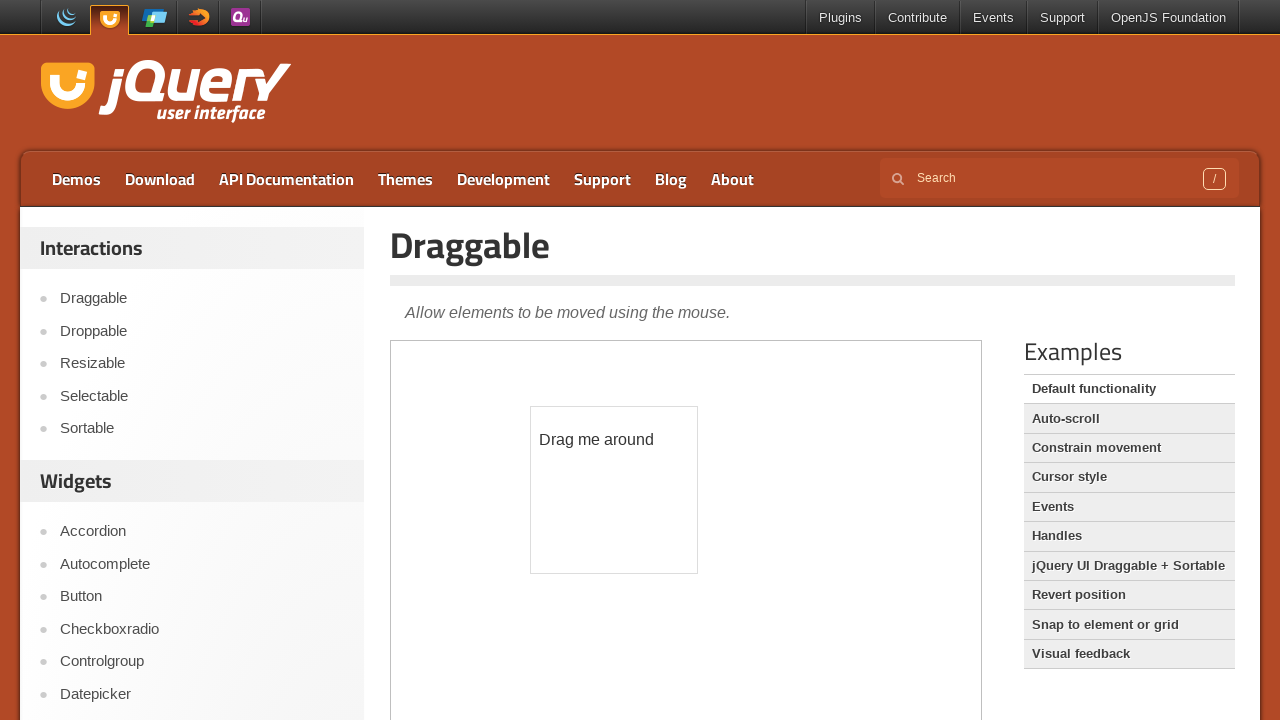

Released the mouse button to complete drag operation at (614, 490)
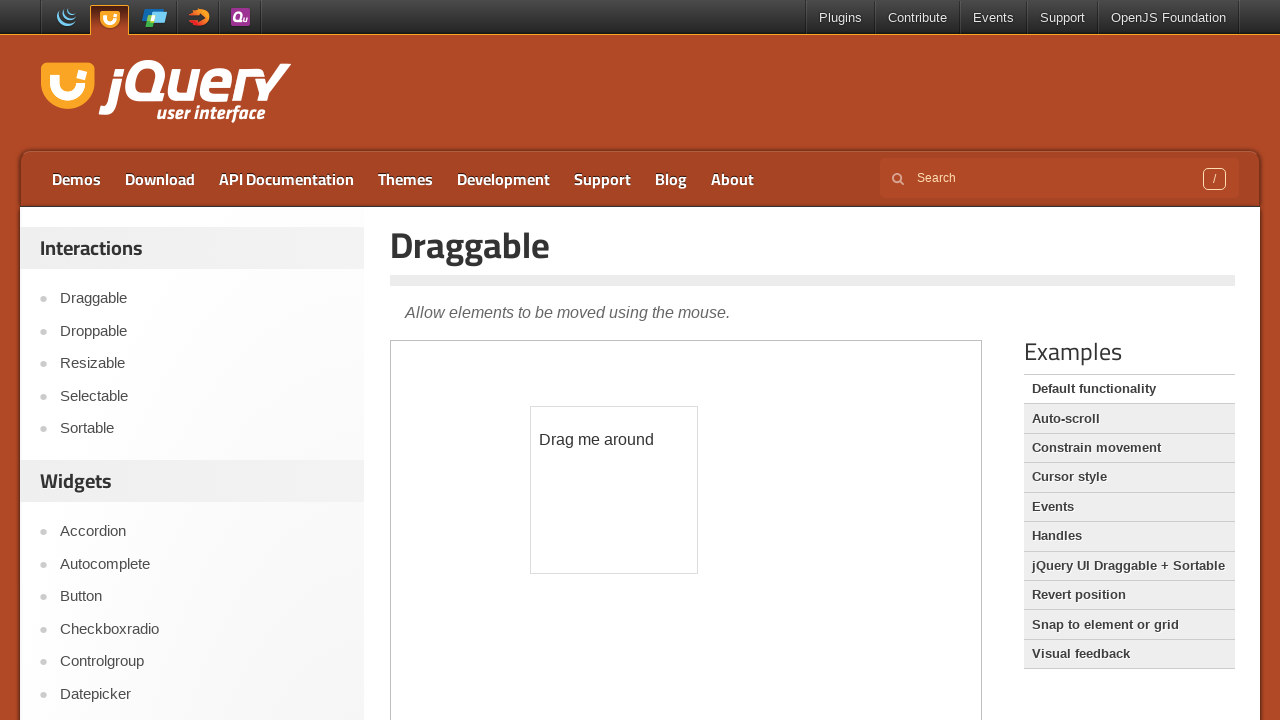

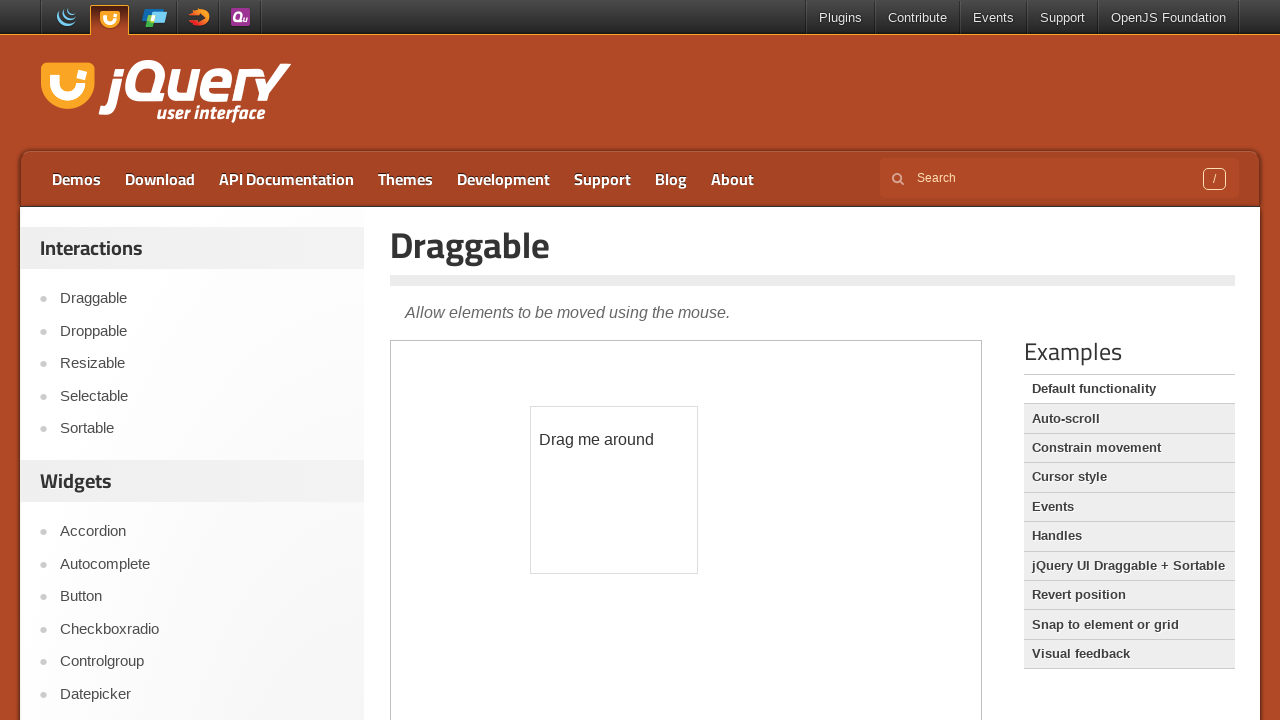